Tests the subscription feature on Automation Exercise website by navigating to the cart page, scrolling to the subscription section, entering an email address, and verifying successful subscription.

Starting URL: http://automationexercise.com

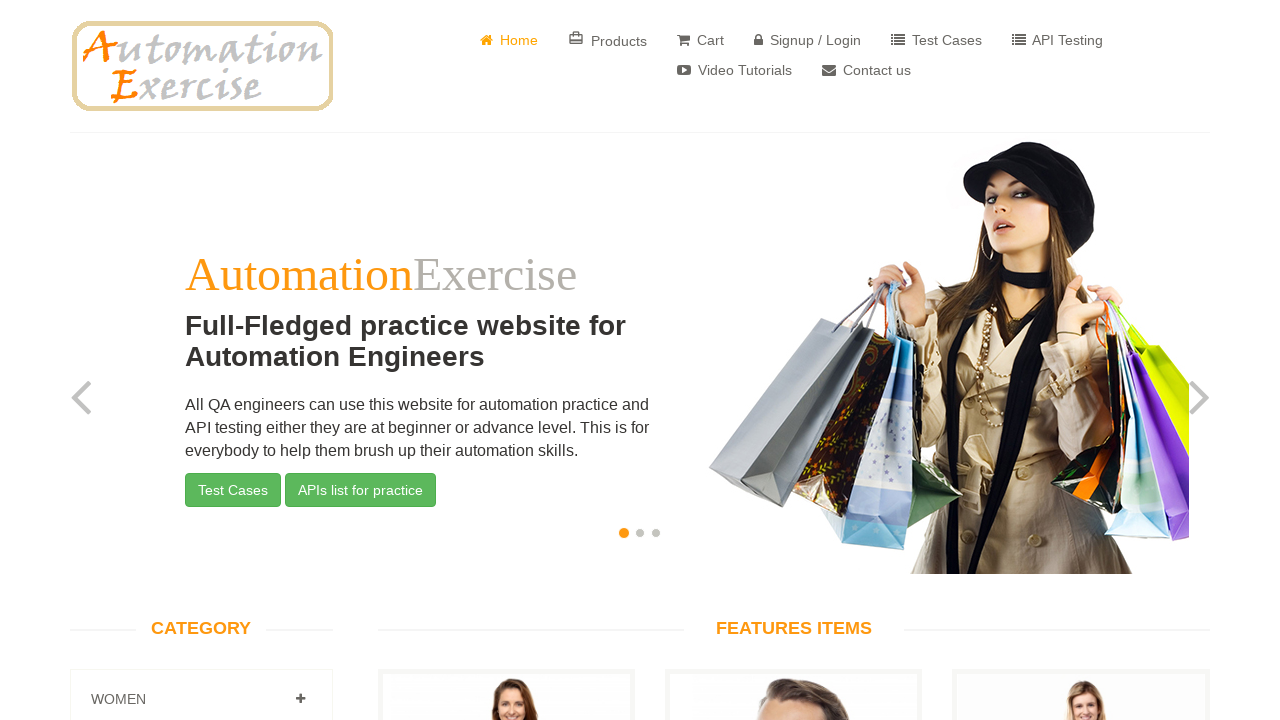

Clicked shopping cart button to navigate to cart page at (700, 40) on a[href='/view_cart']
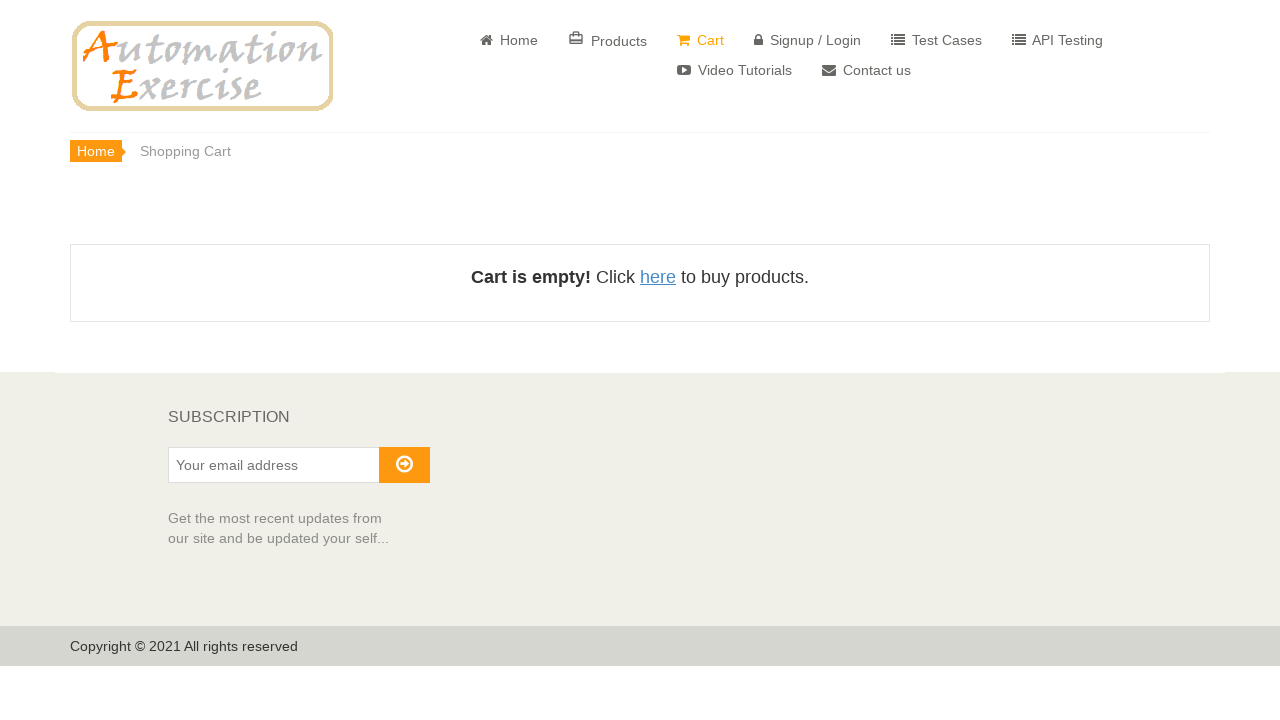

Scrolled down to bottom of page to reveal subscription section
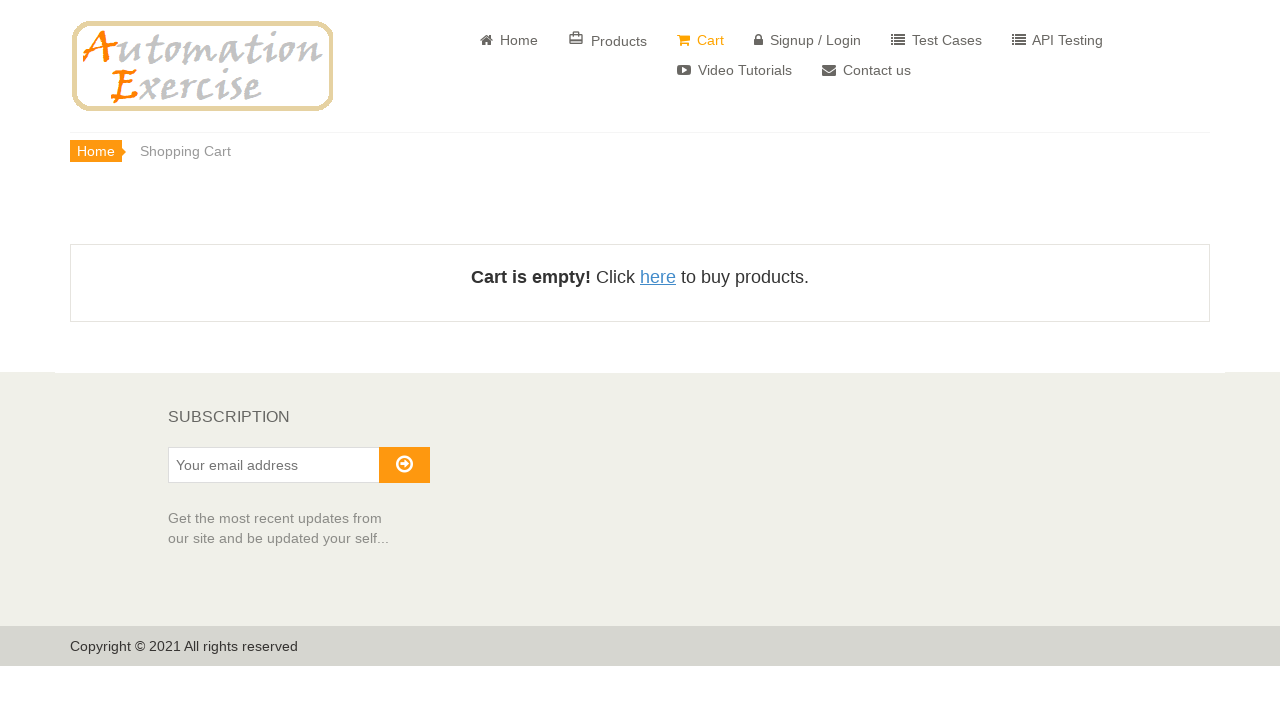

Subscription section became visible
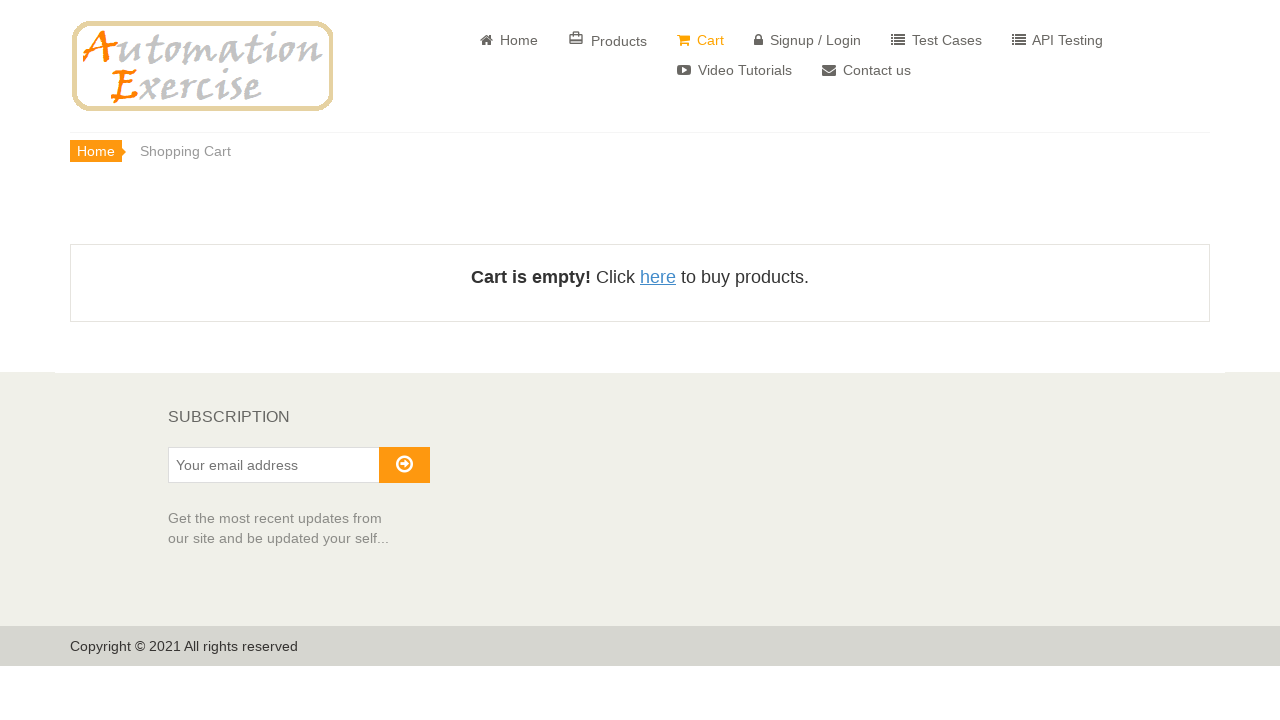

Entered email address 'testuser456@gmail.com' in subscription field on #susbscribe_email
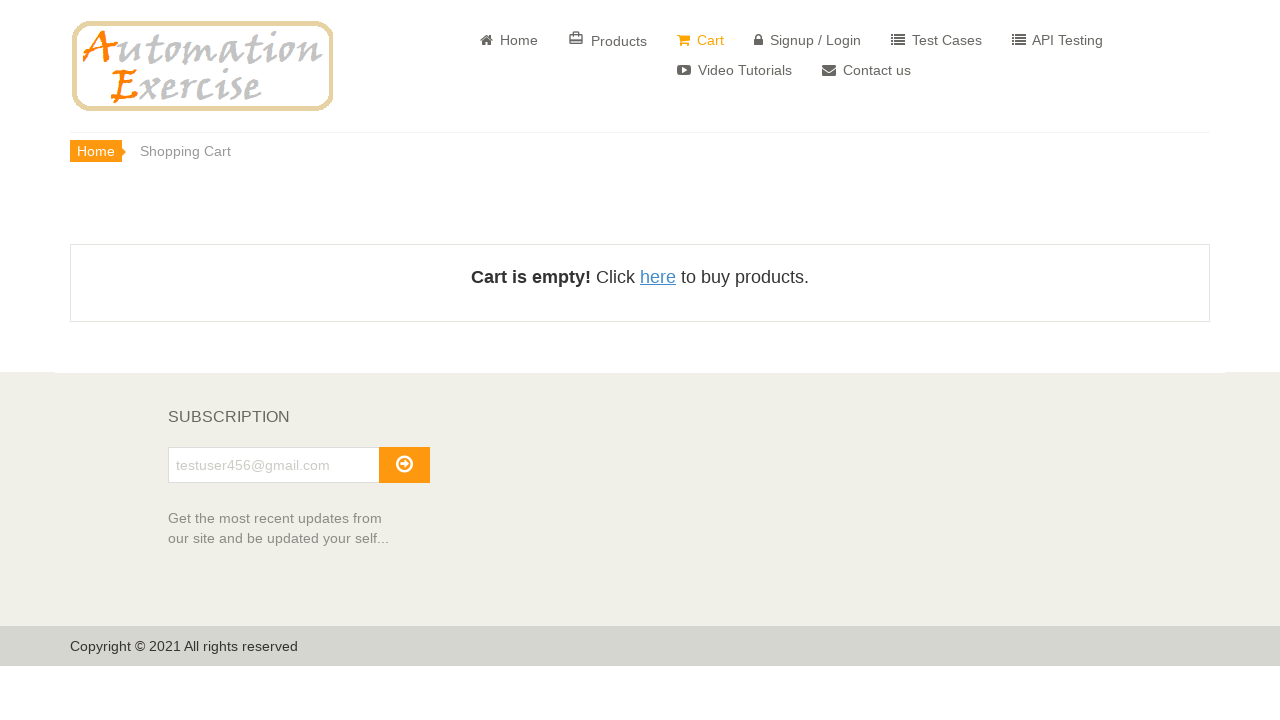

Pressed Enter key to submit subscription on #susbscribe_email
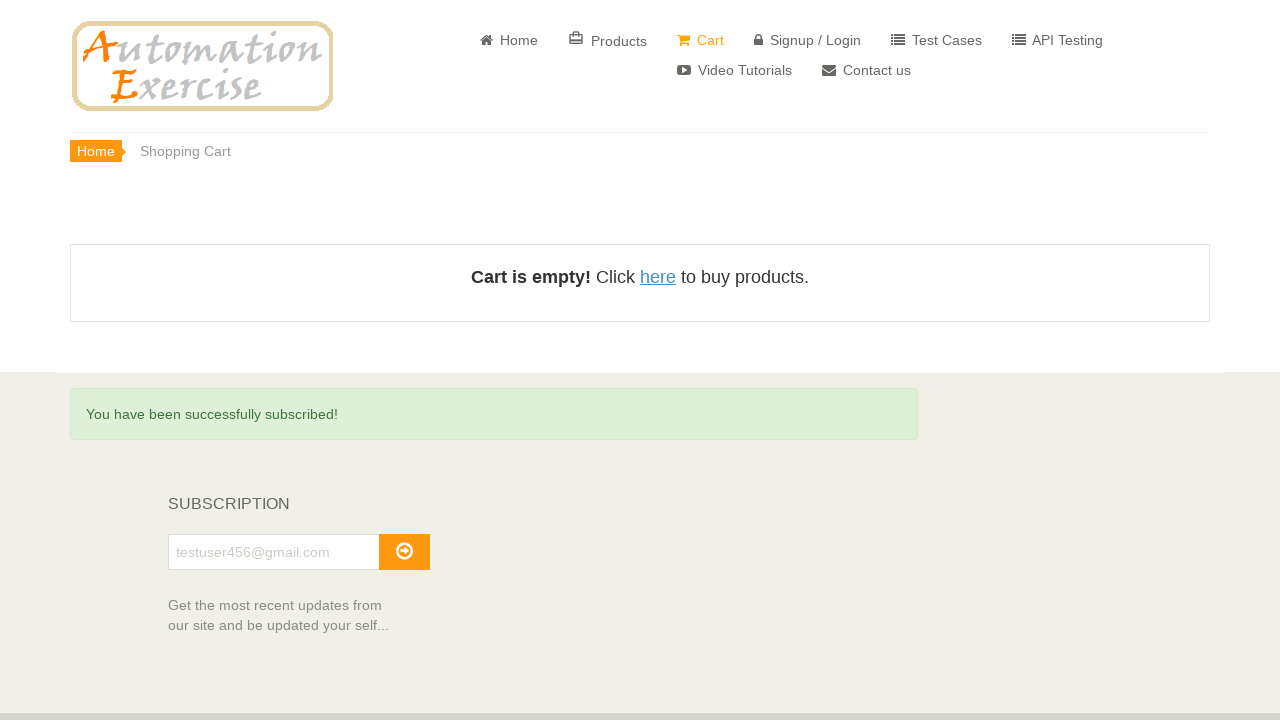

Verified successful subscription message appeared
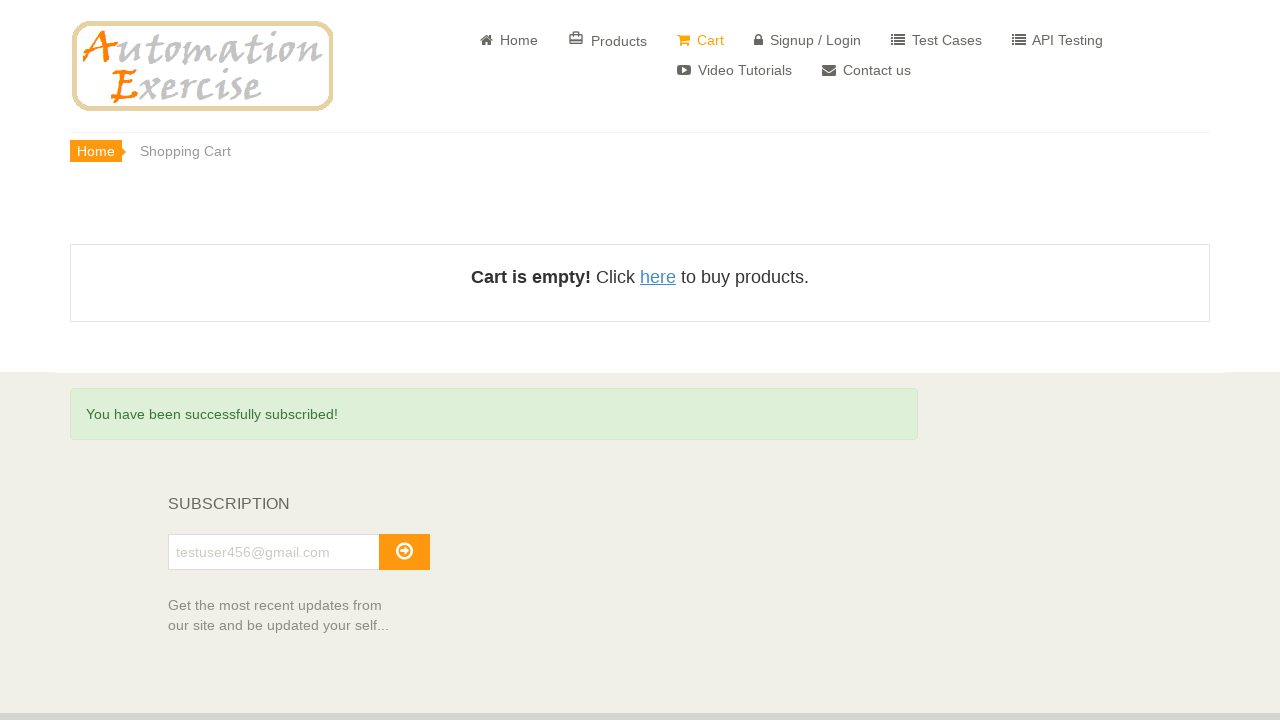

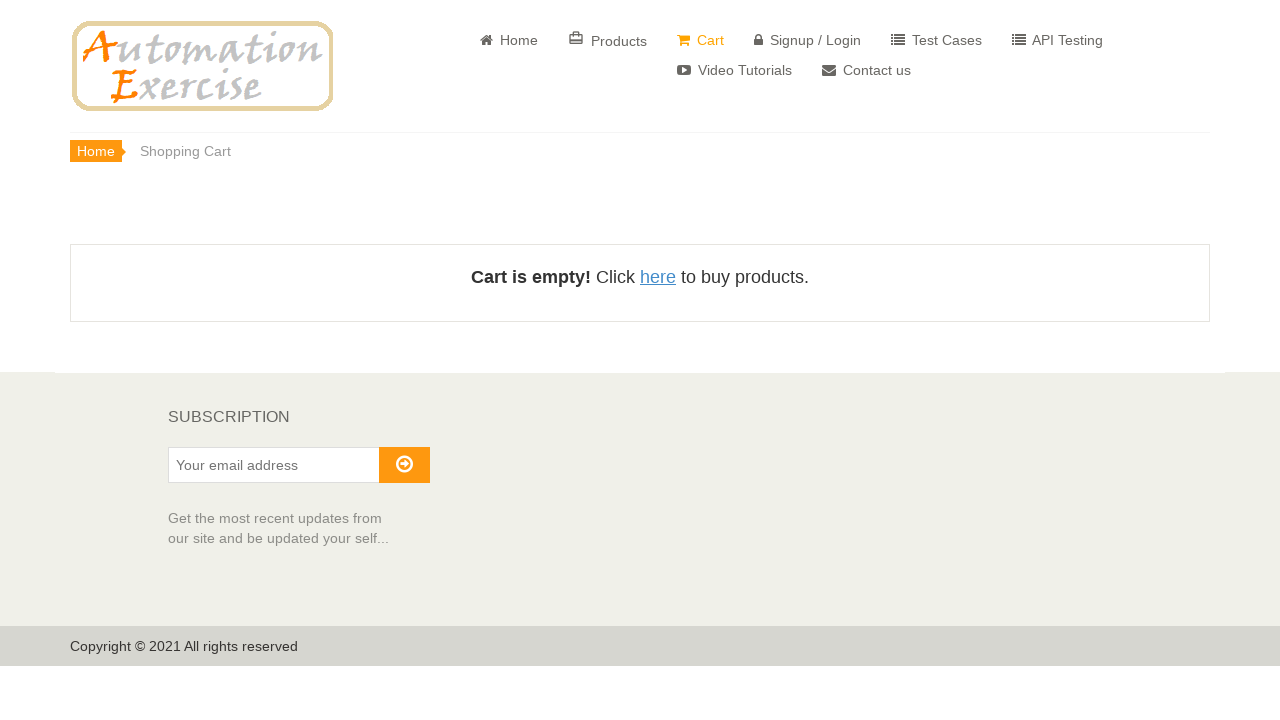